Tests stale element handling with page factory pattern by typing into a field, refreshing the page, and typing again

Starting URL: https://www.saucedemo.com/

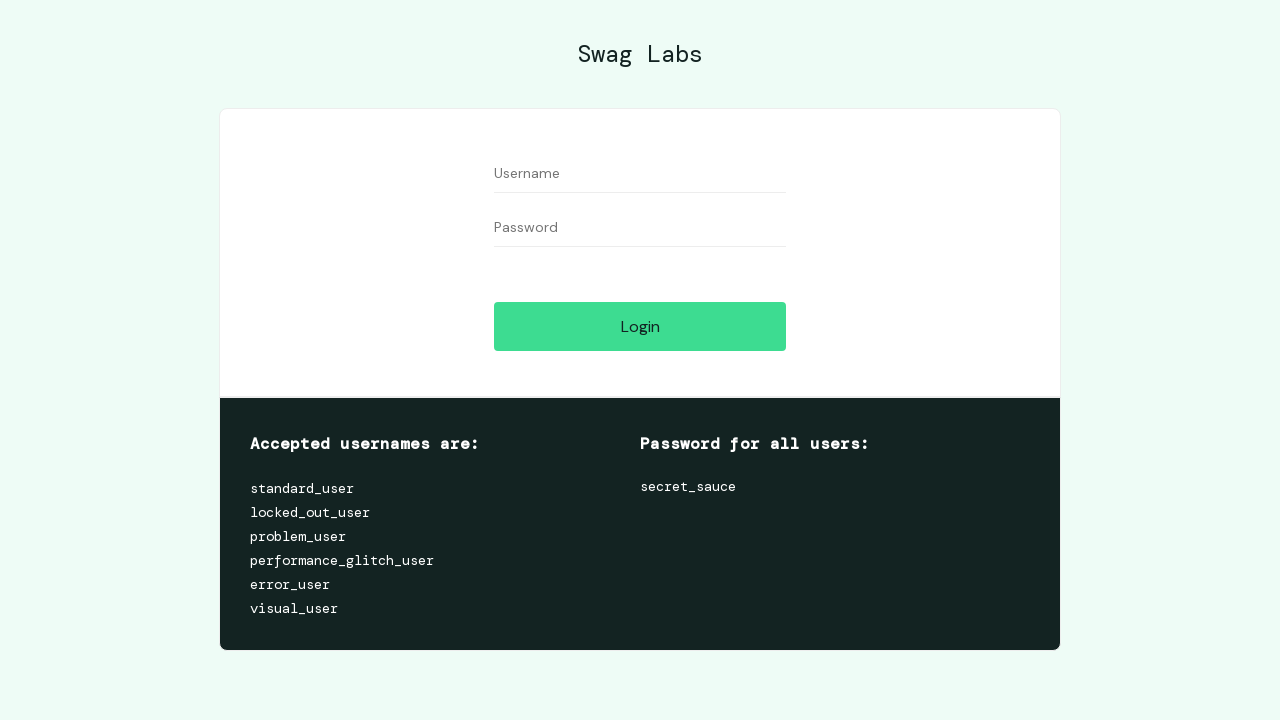

Typed 'TestValue123' into username field on #user-name
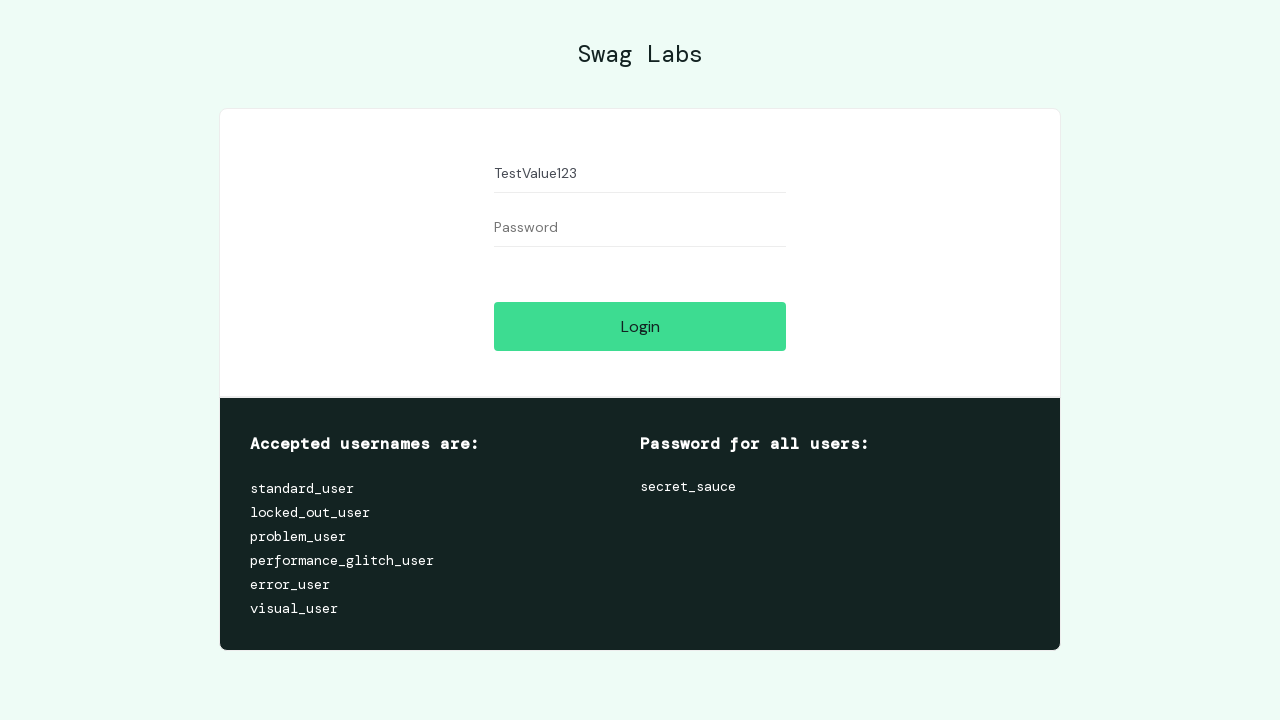

Refreshed page to trigger stale element scenario
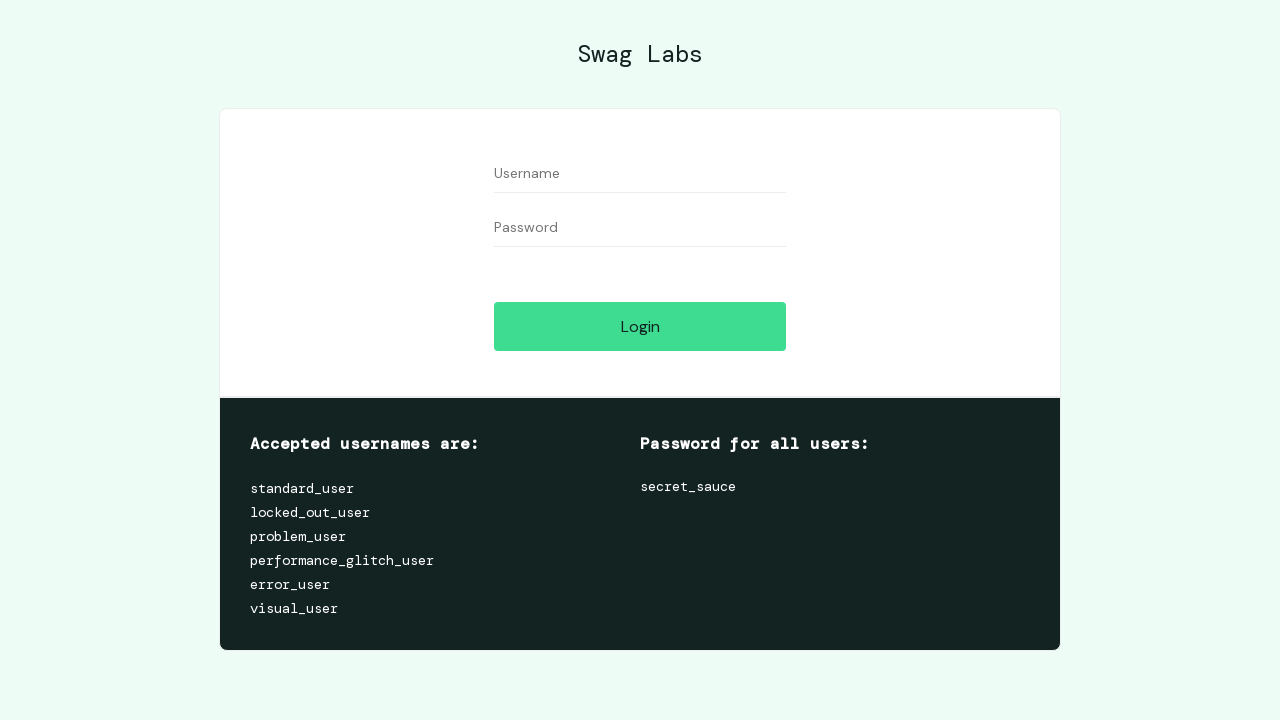

Typed 'TestValue456' into username field after page refresh on #user-name
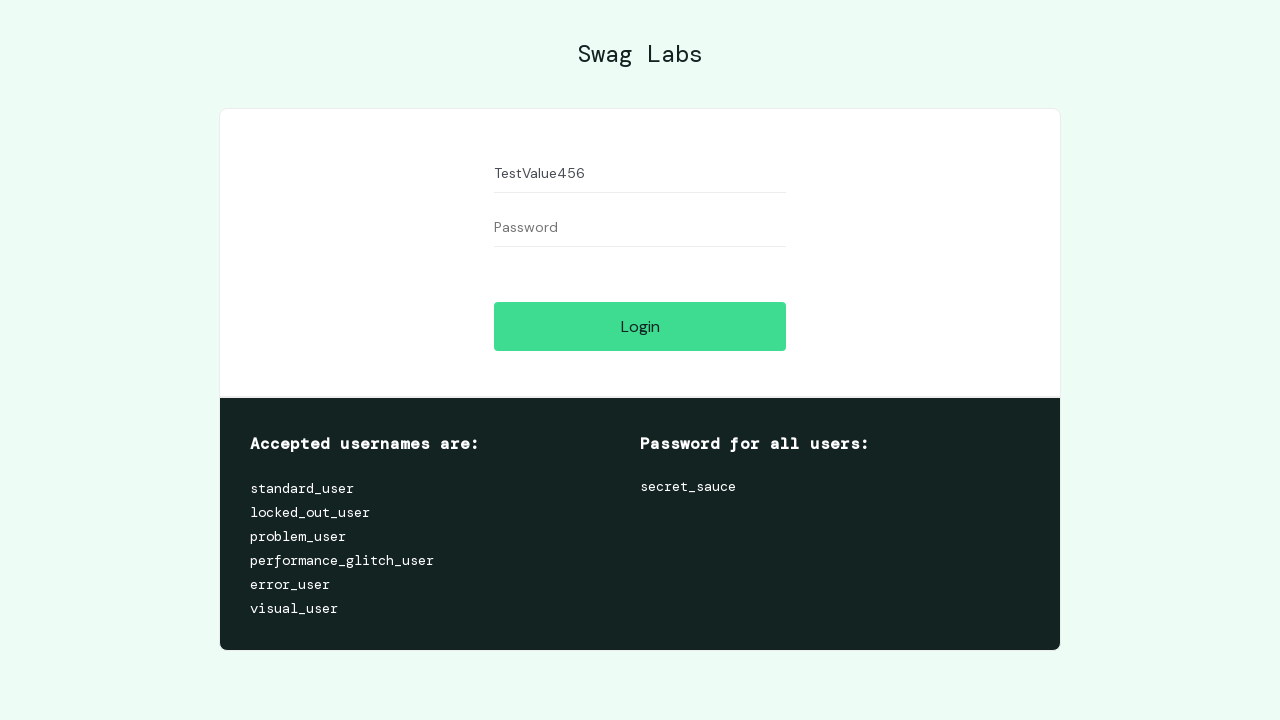

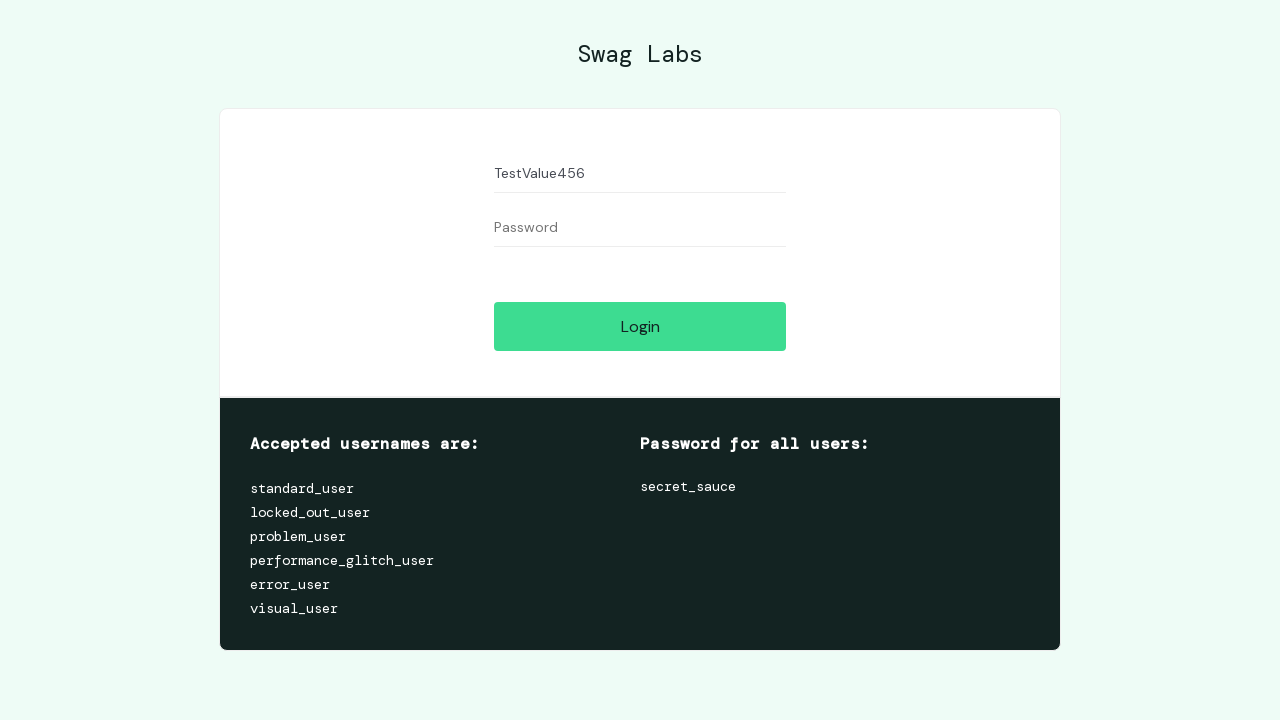